Tests page scrolling and scrolling within a fixed-header table element on an automation practice page, then verifies the table content is accessible.

Starting URL: https://rahulshettyacademy.com/AutomationPractice/

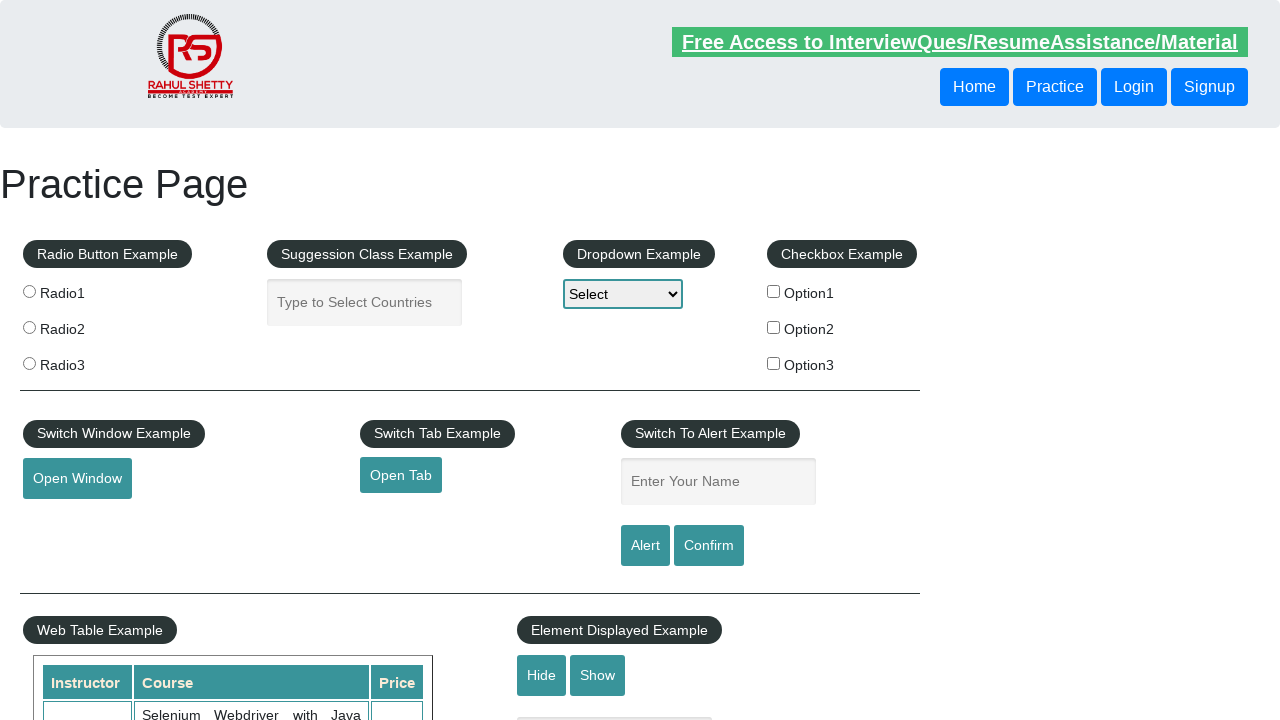

Scrolled main page down by 500 pixels
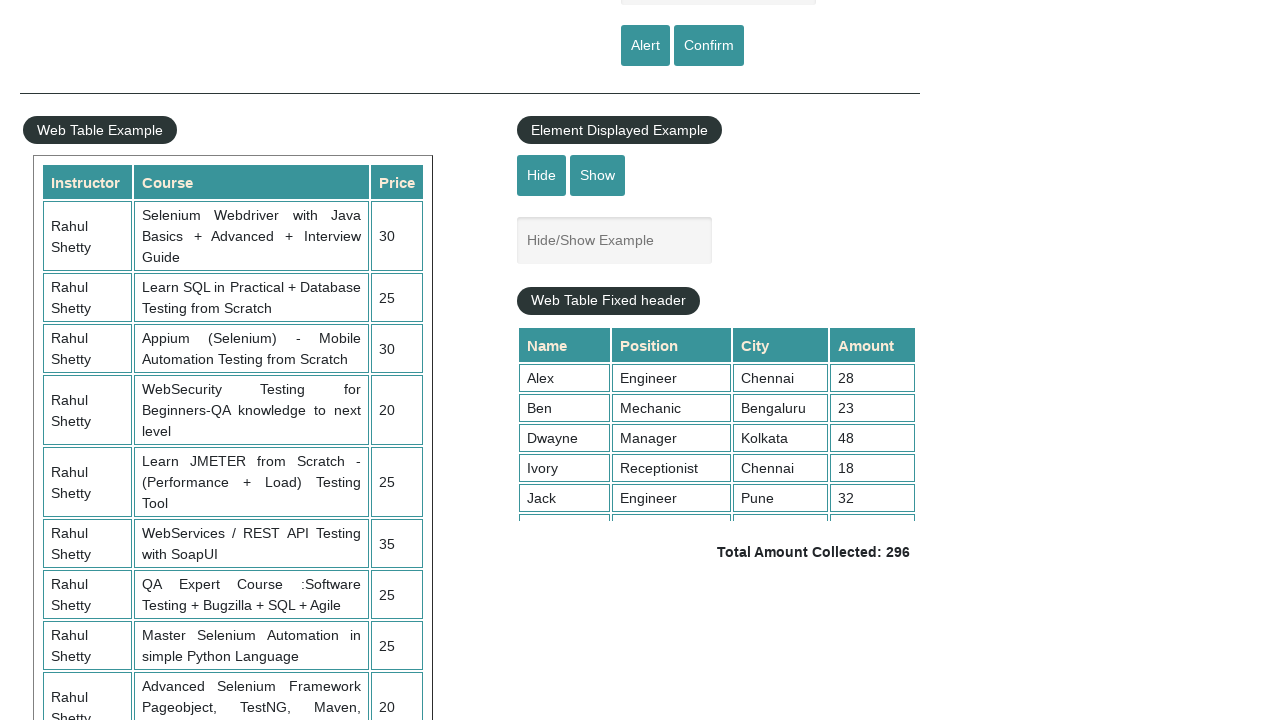

Waited 1 second for page scroll to complete
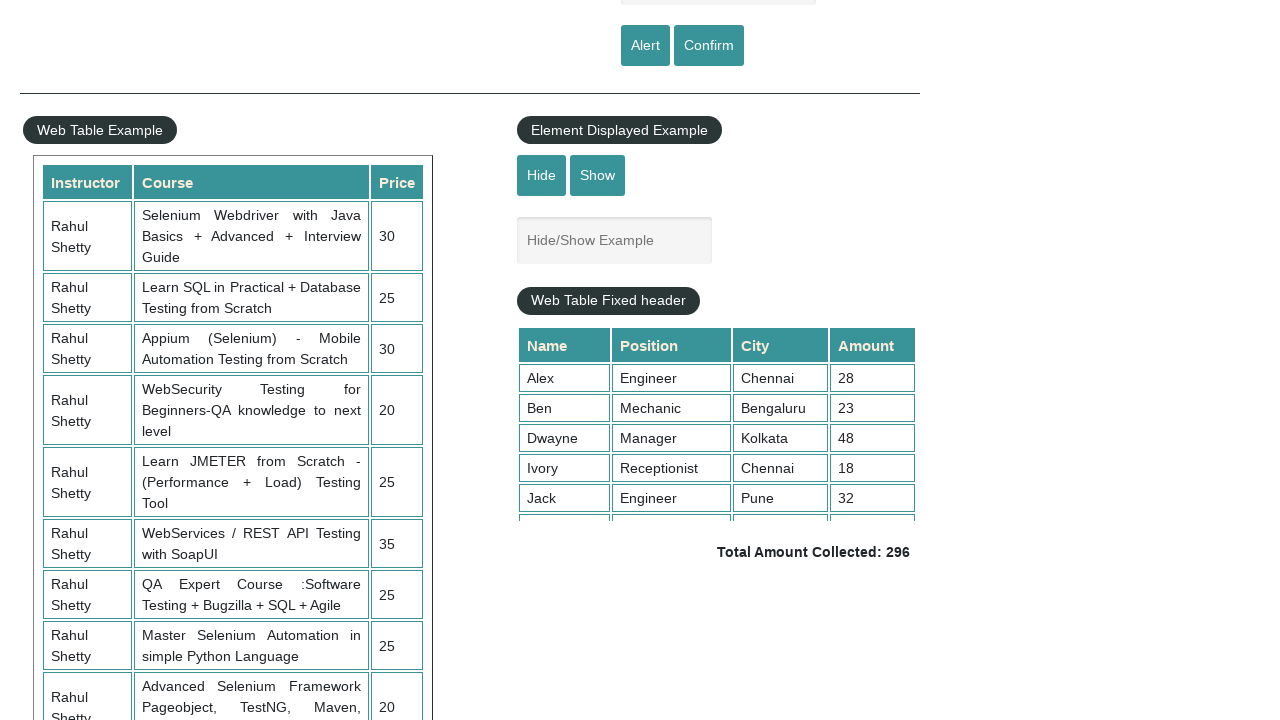

Scrolled fixed-header table element down to position 5000
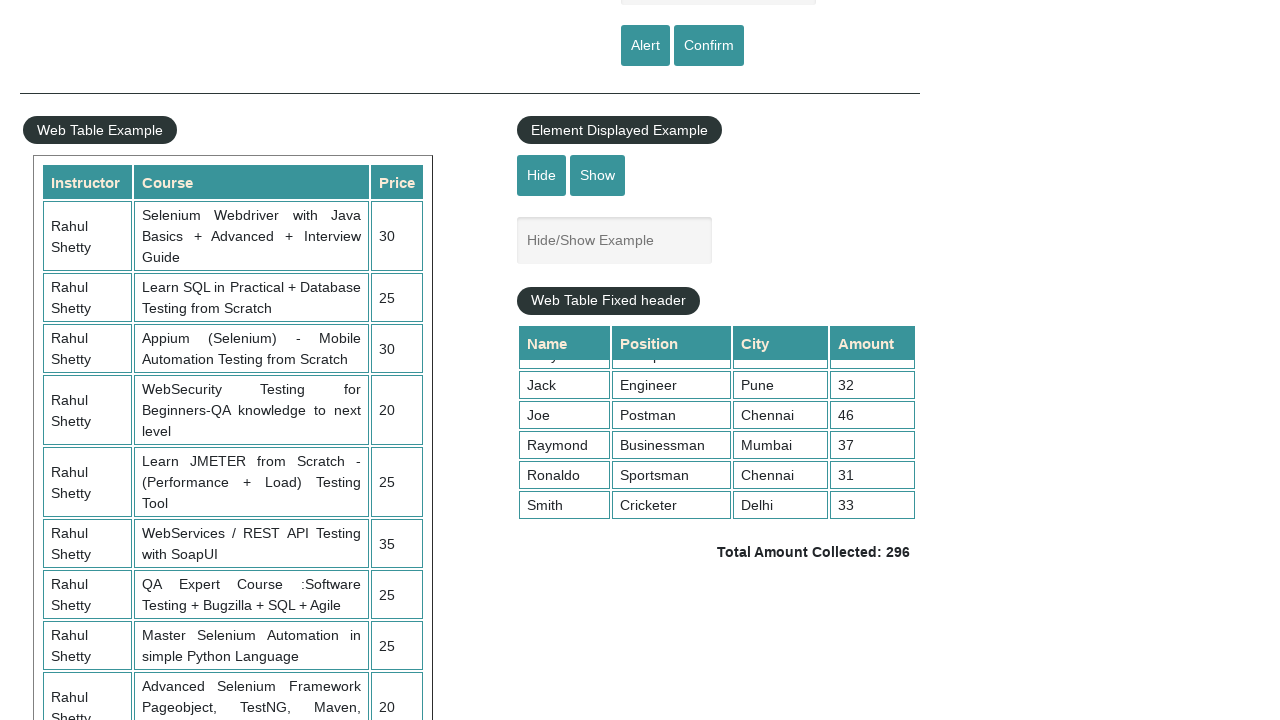

Waited 1 second for table scroll to complete
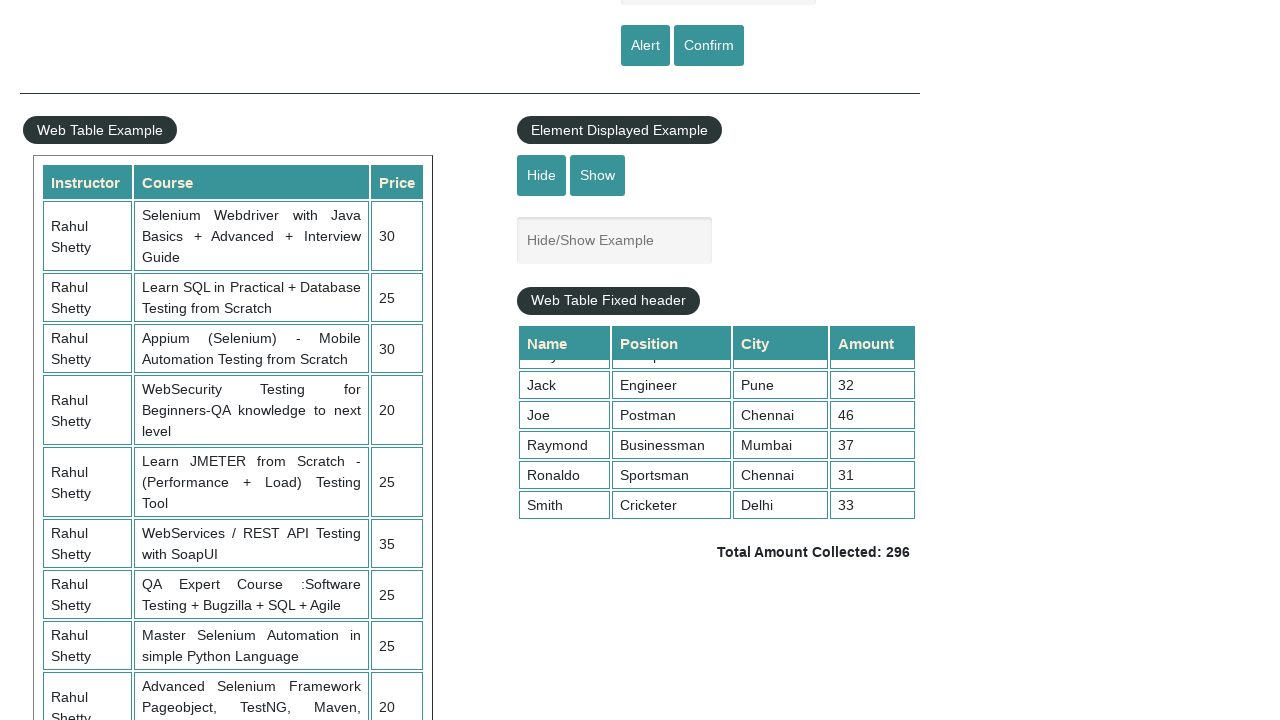

Verified table cells in 4th column are present
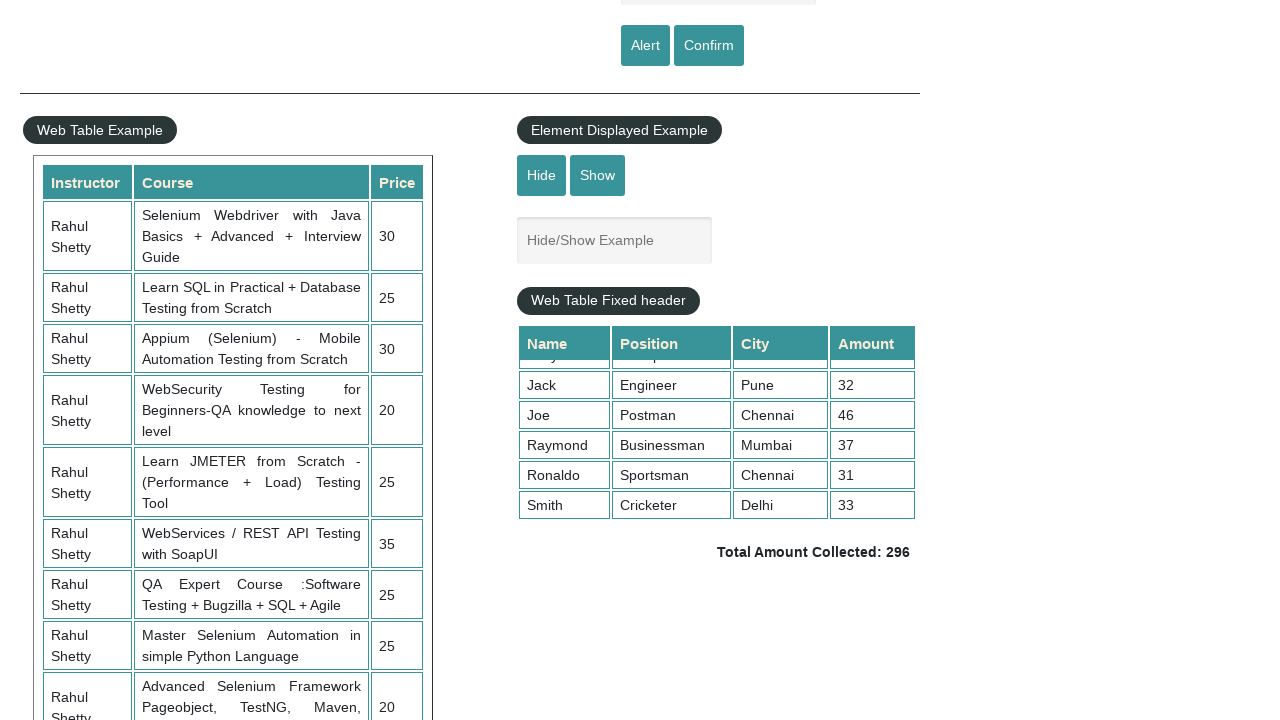

Retrieved all amount values from 4th column of the table
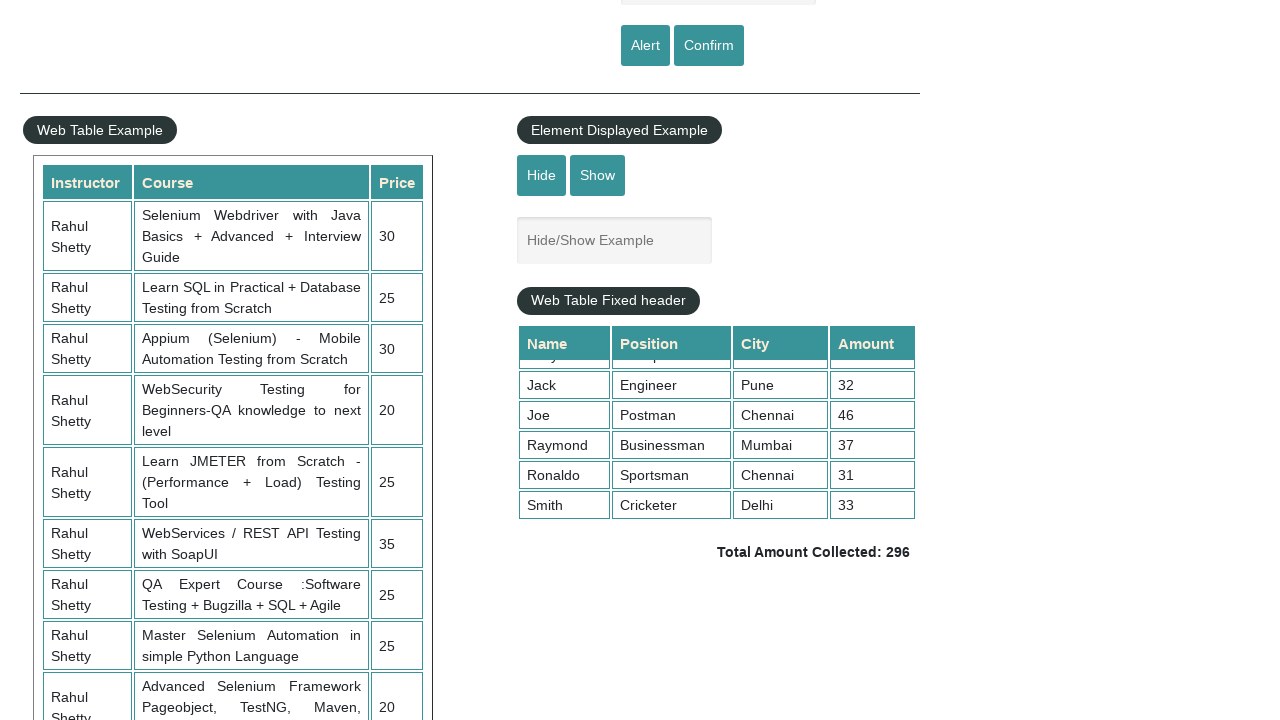

Assertion passed: Table contains 9 data rows
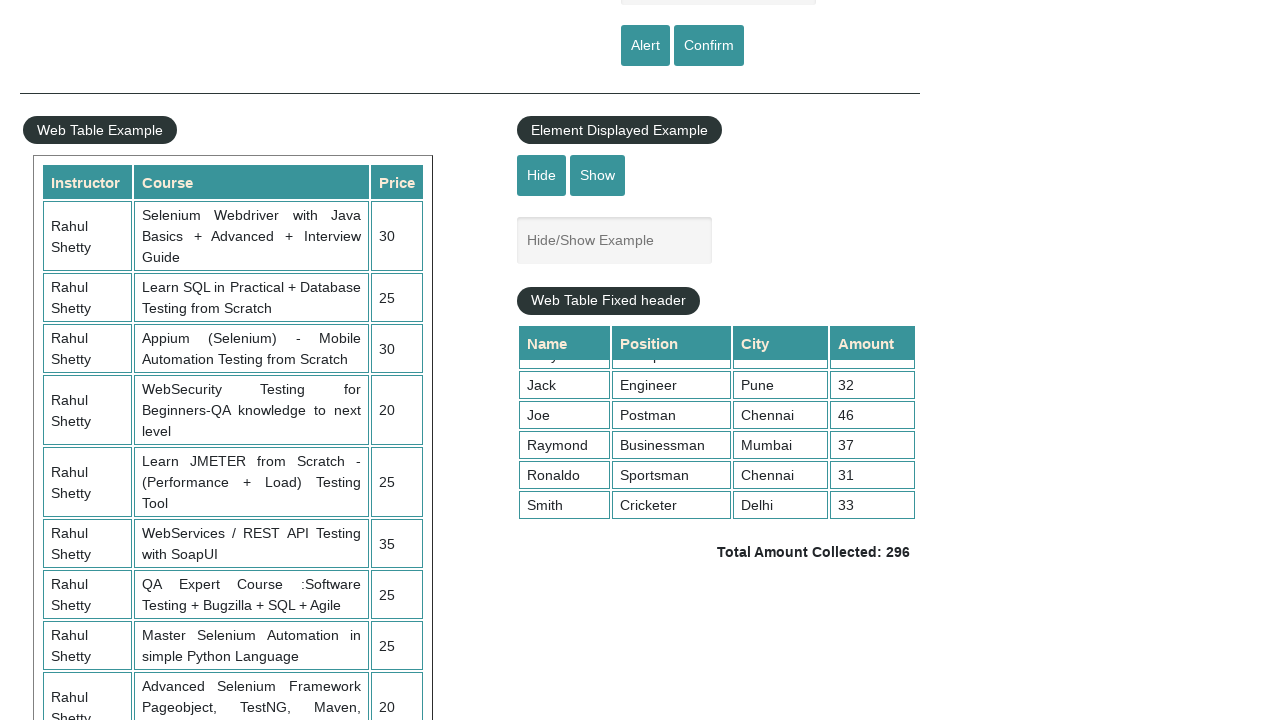

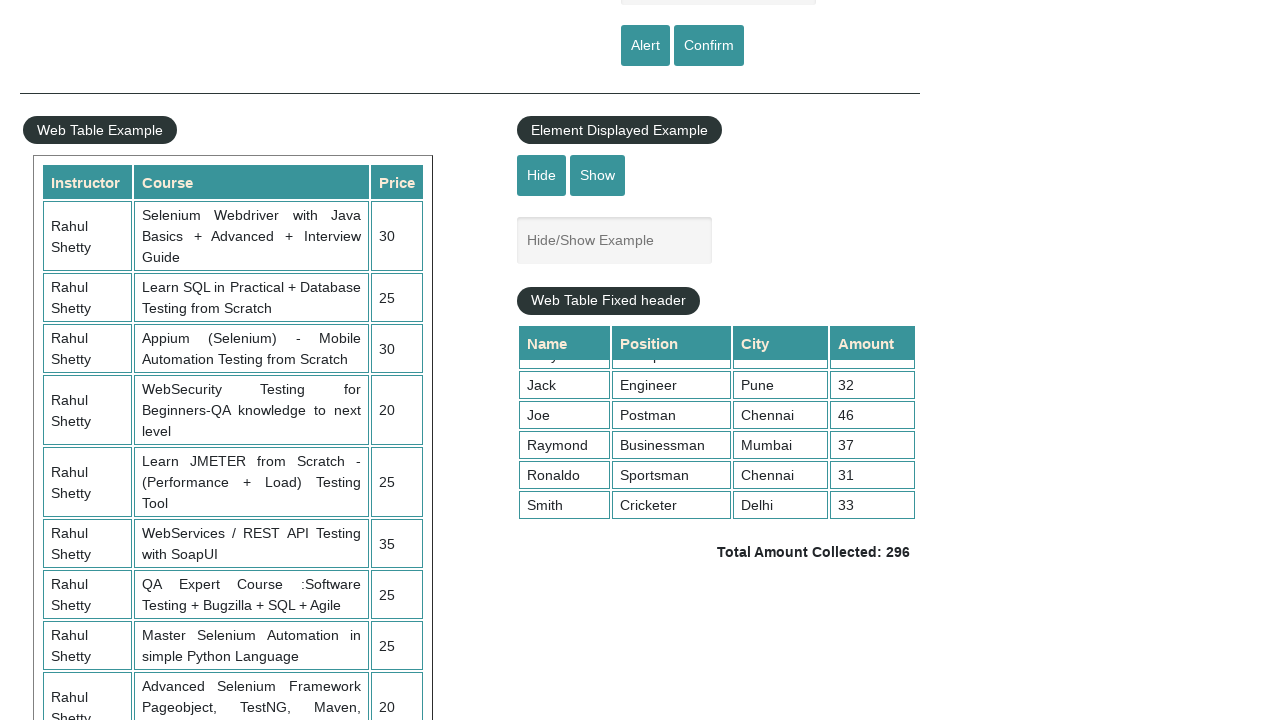